Tests a math calculation form by reading two numbers, calculating their sum, selecting the result from a dropdown, and submitting the form

Starting URL: http://suninjuly.github.io/selects1.html

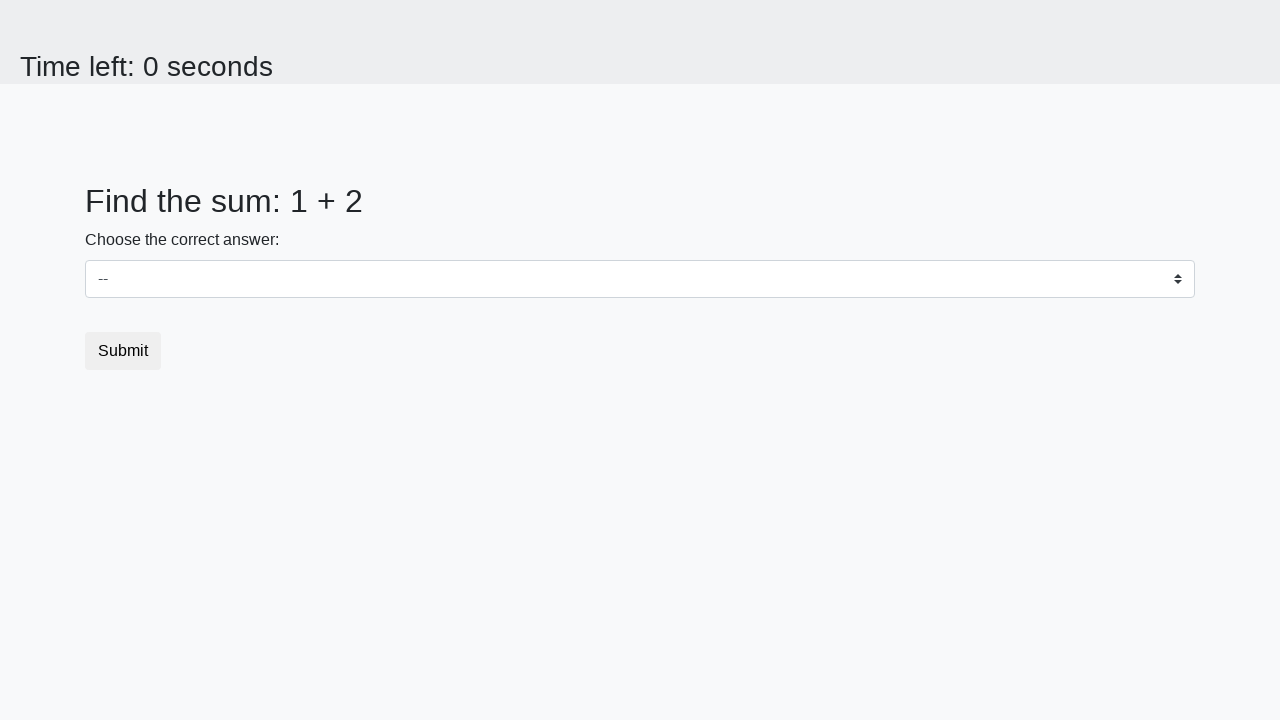

Located first number element
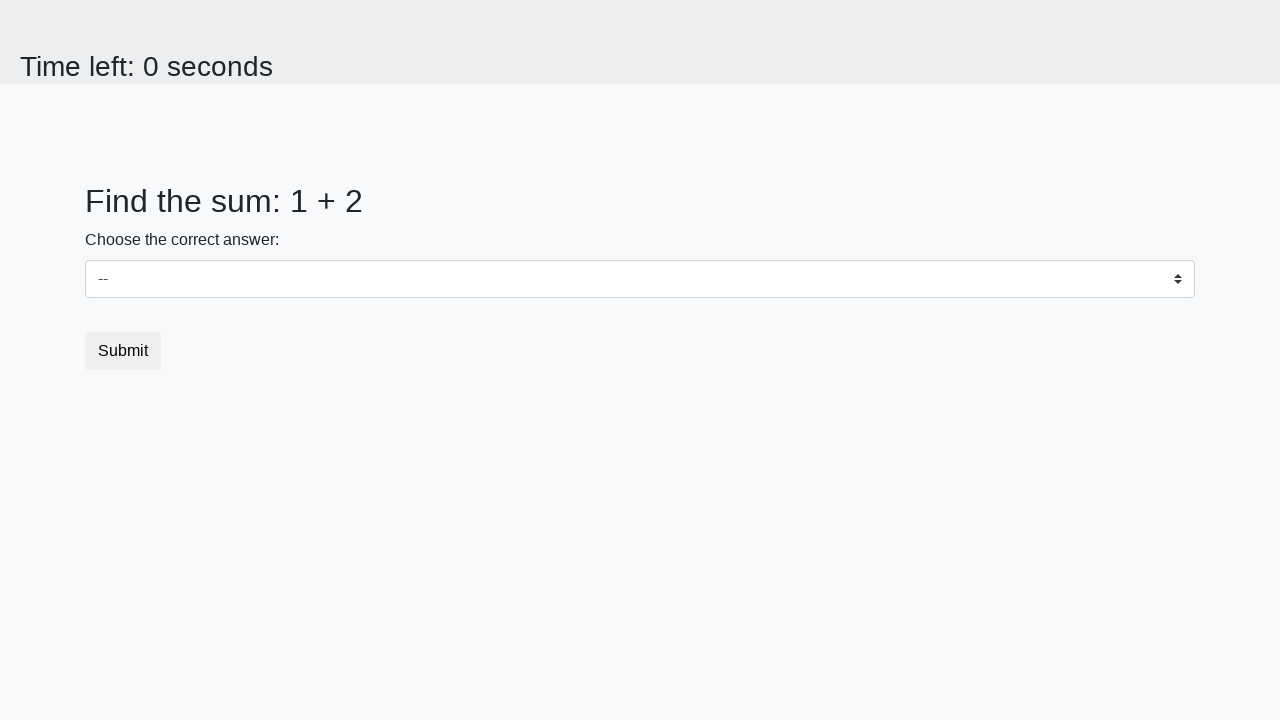

Located second number element
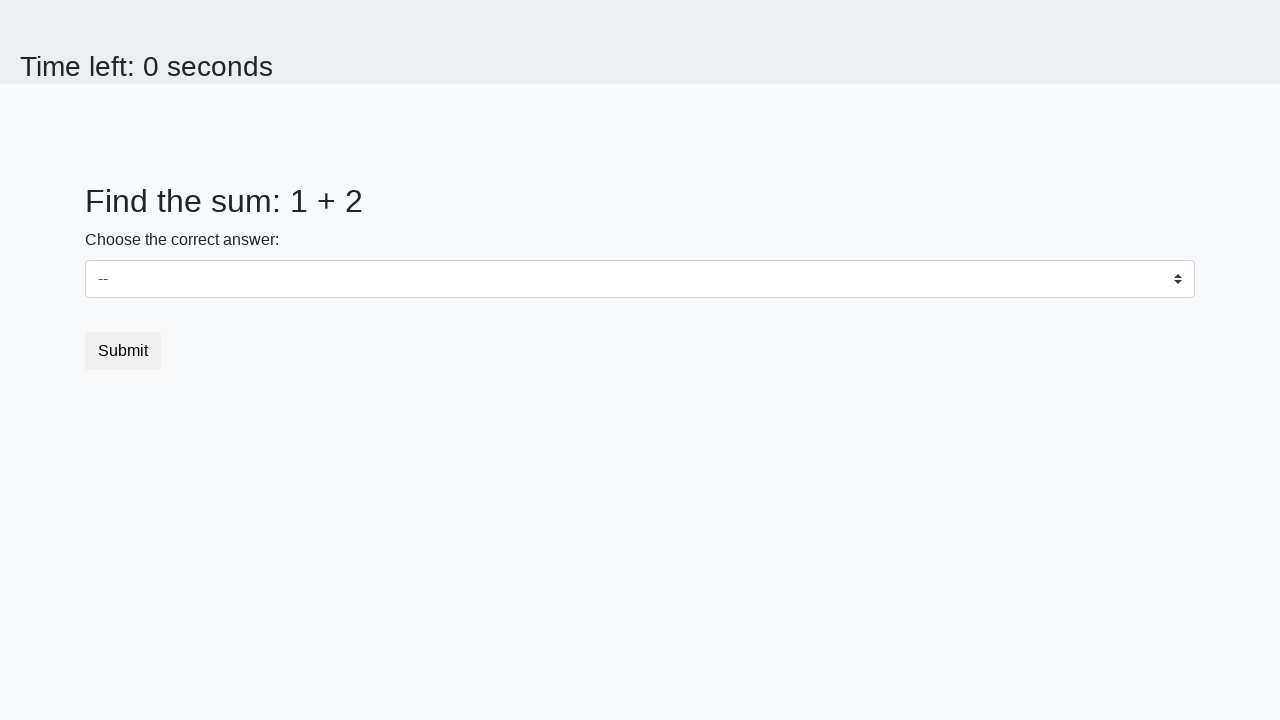

Read first number from page: 1
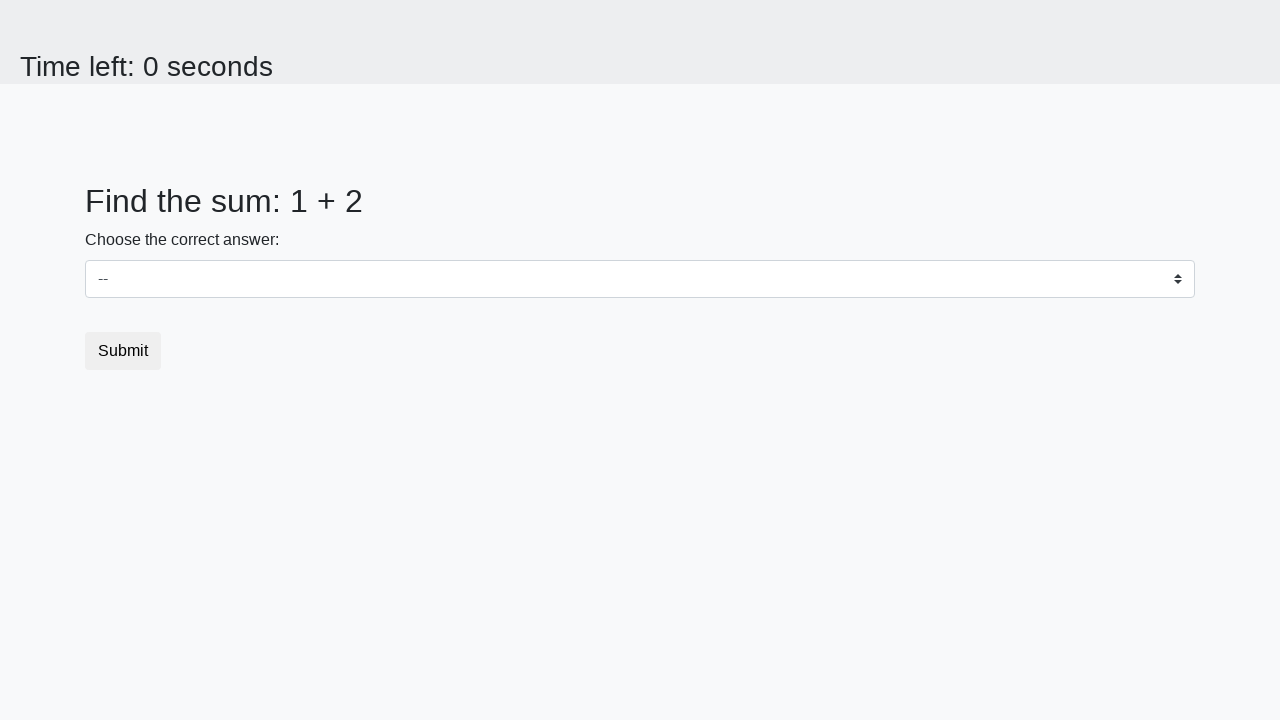

Read second number from page: 2
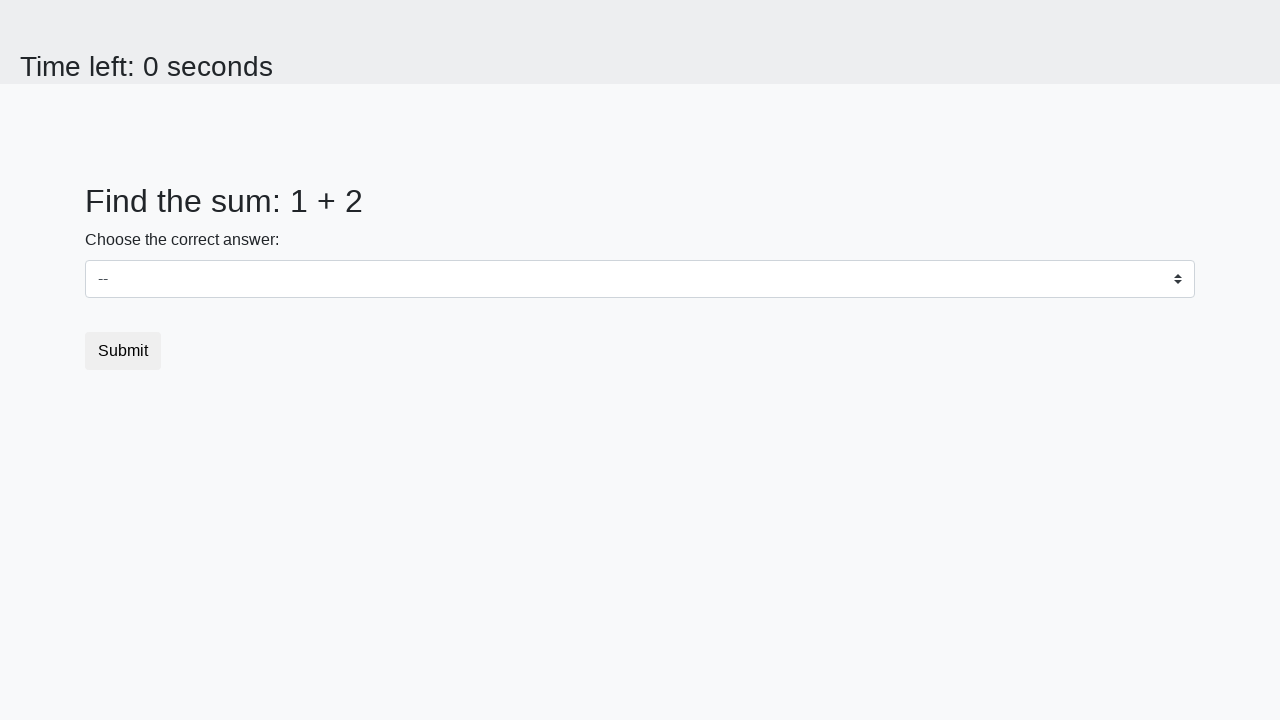

Calculated sum: 1 + 2 = 3
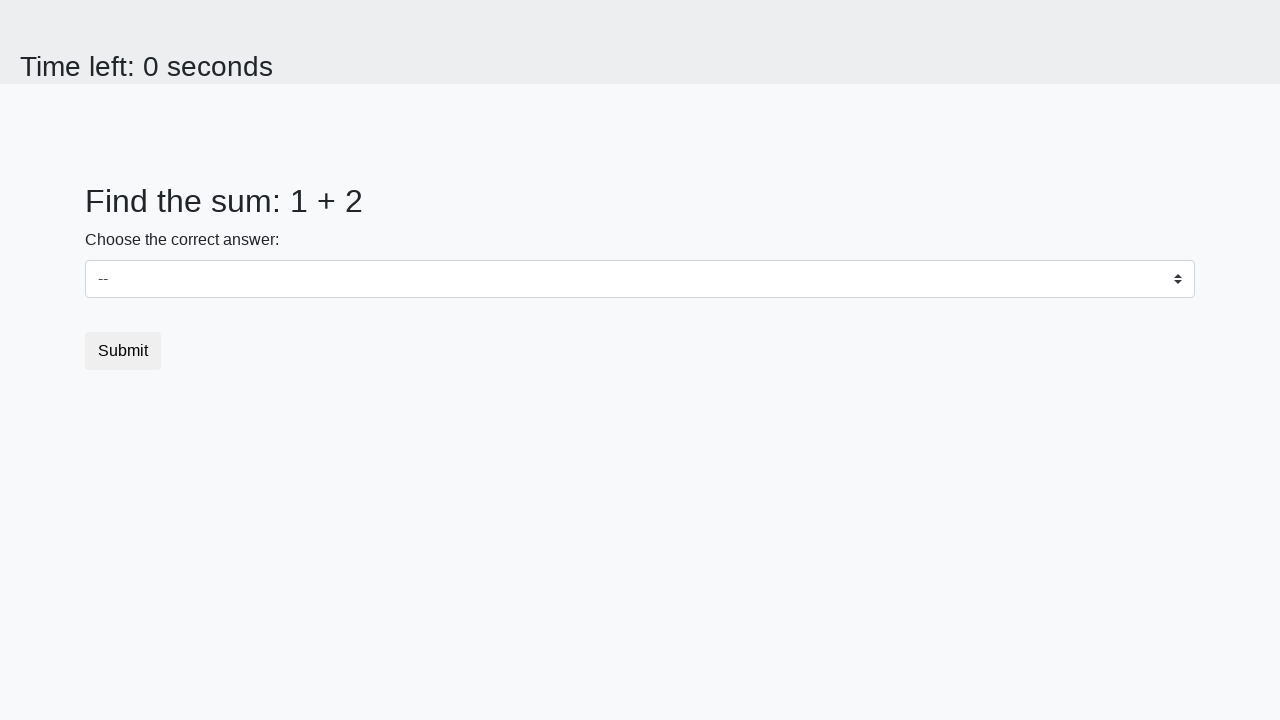

Selected 3 from dropdown on select
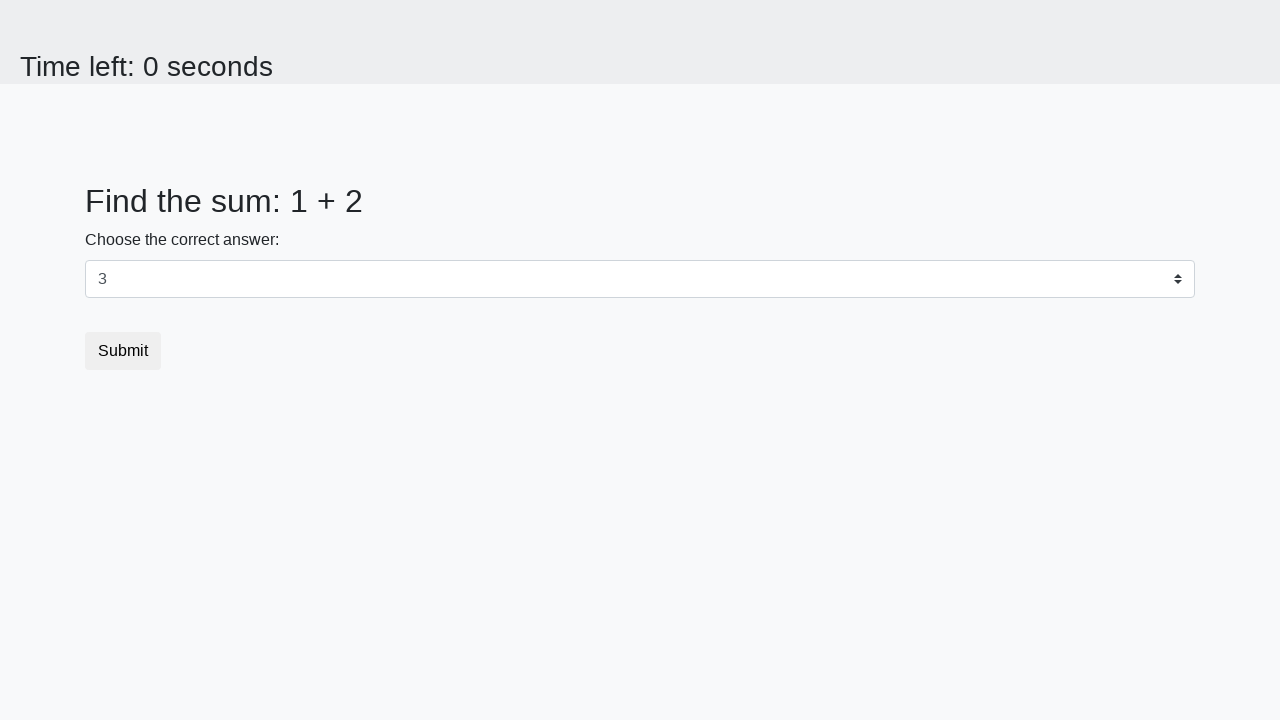

Clicked submit button at (123, 351) on button.btn
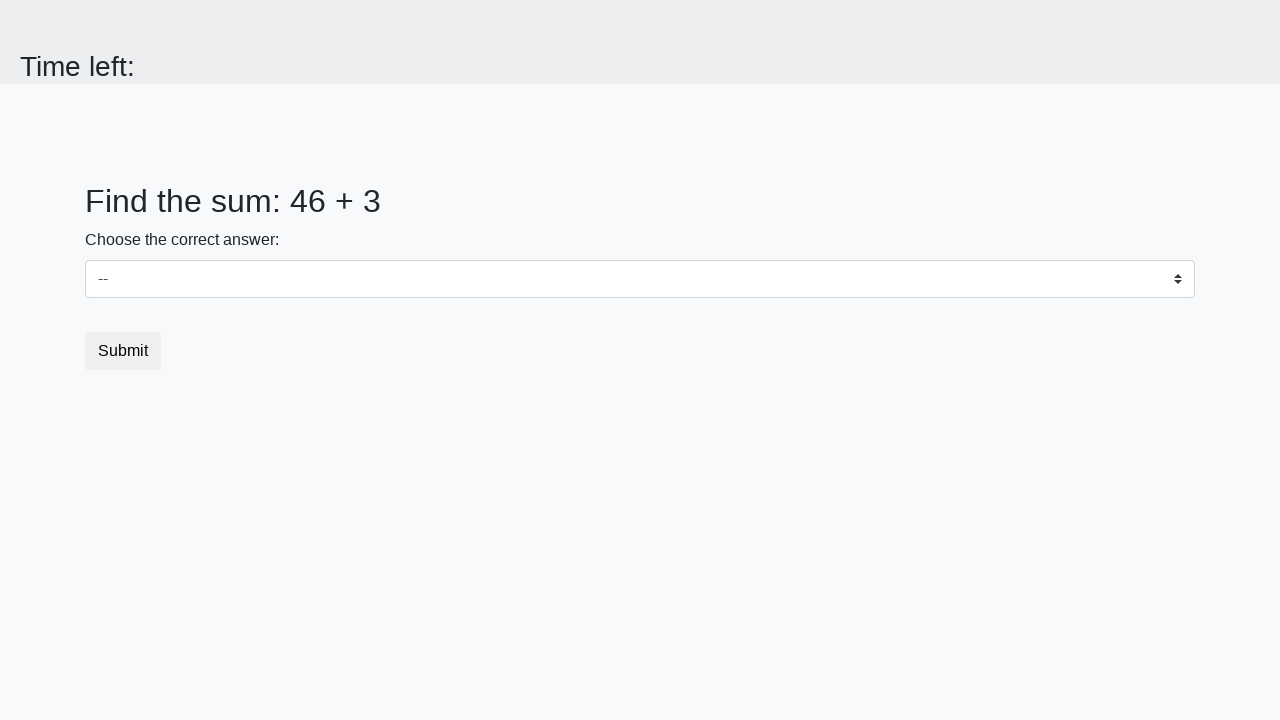

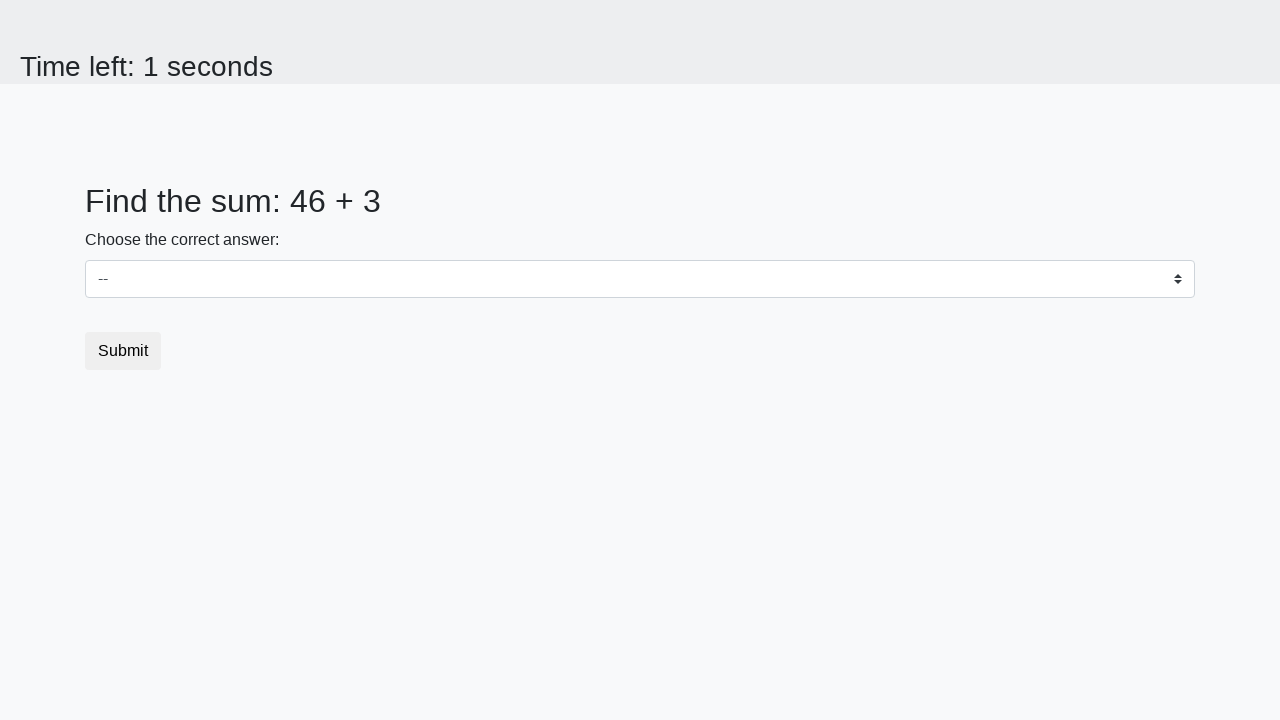